Tests that all registration form fields are present with correct placeholder text

Starting URL: http://speak-ukrainian.eastus2.cloudapp.azure.com/dev/

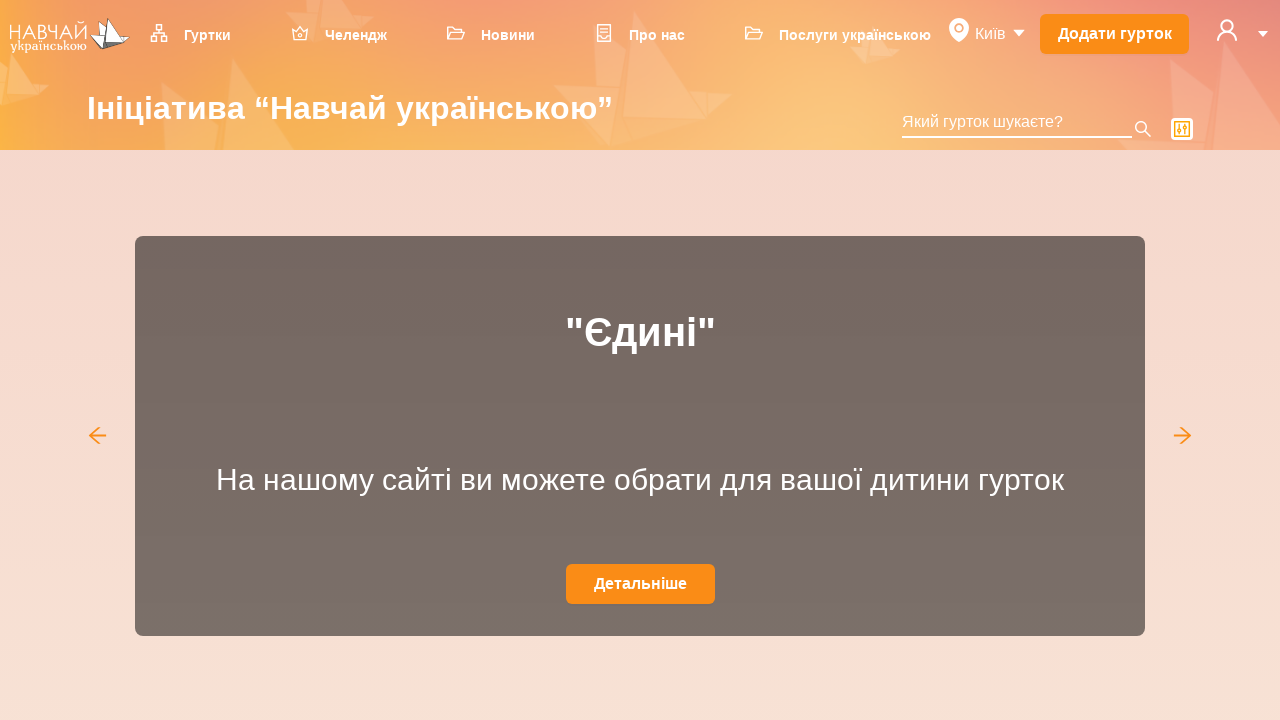

Navigated to registration page
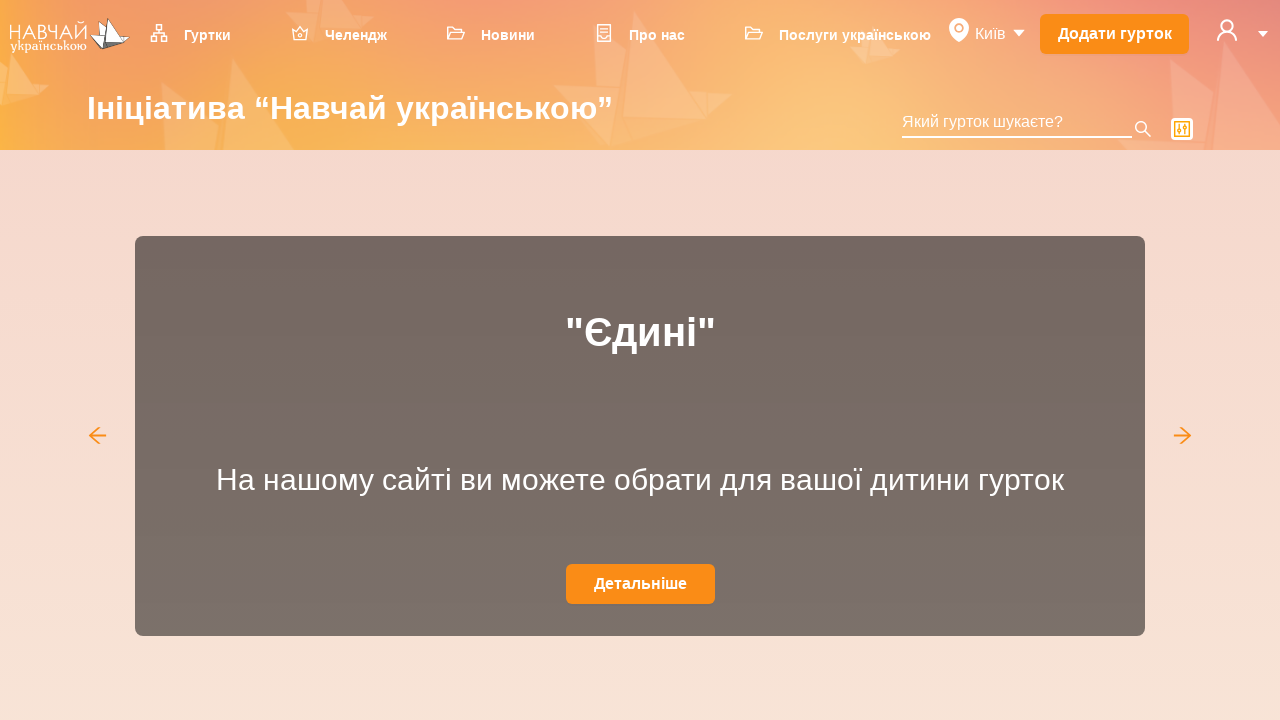

Clicked user icon to open dropdown menu at (1227, 30) on svg[data-icon='user']
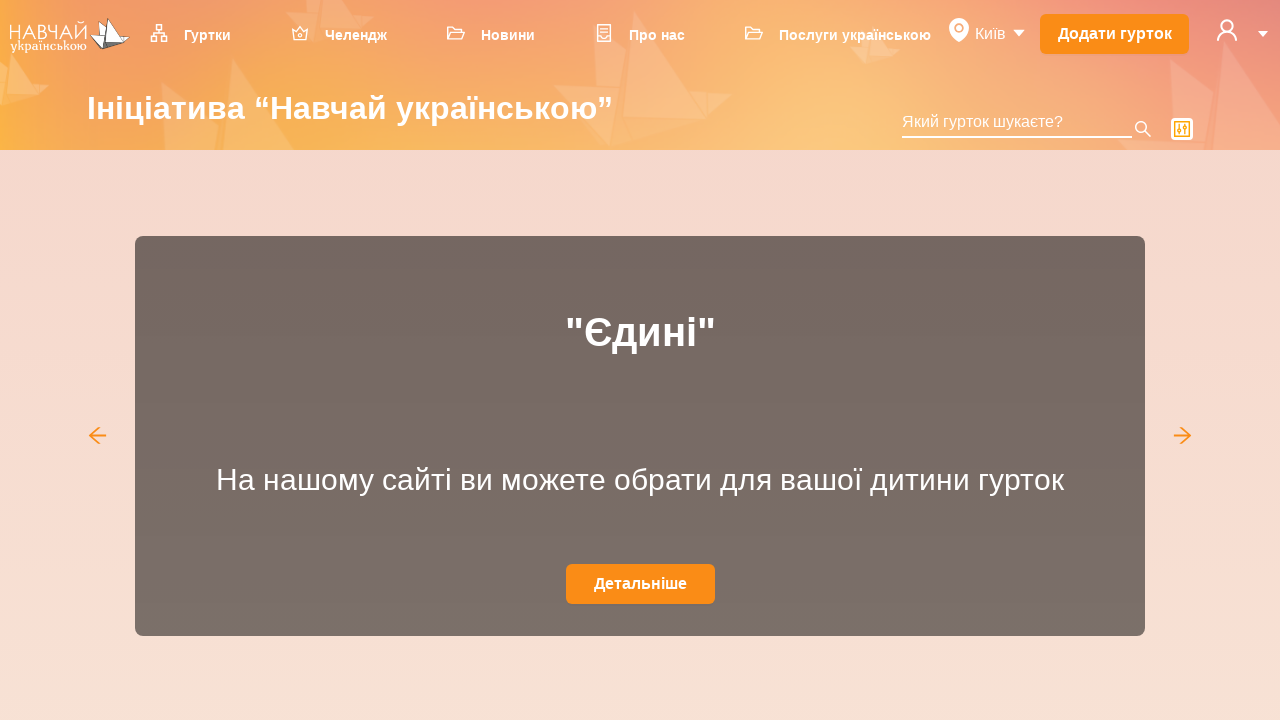

Dropdown menu appeared
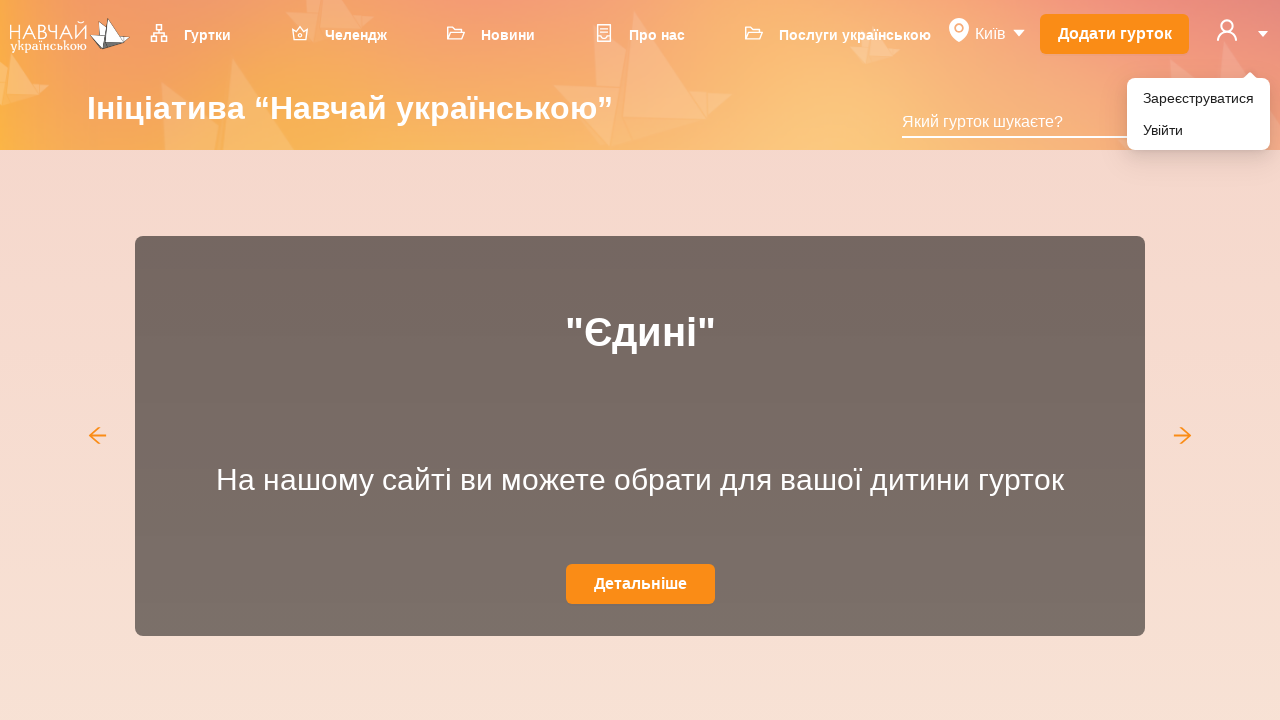

Clicked 'Register' menu item at (1198, 98) on xpath=//li[@role='menuitem']//div[text()='Зареєструватися']
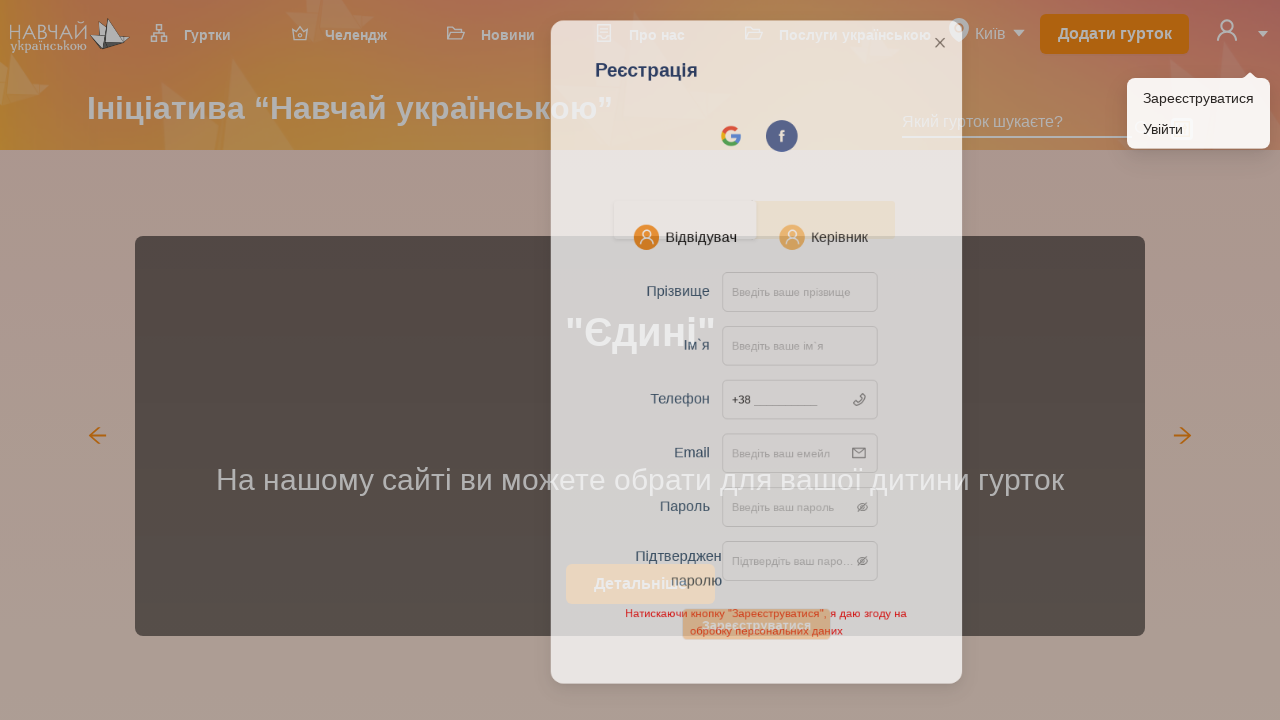

Registration modal content is visible
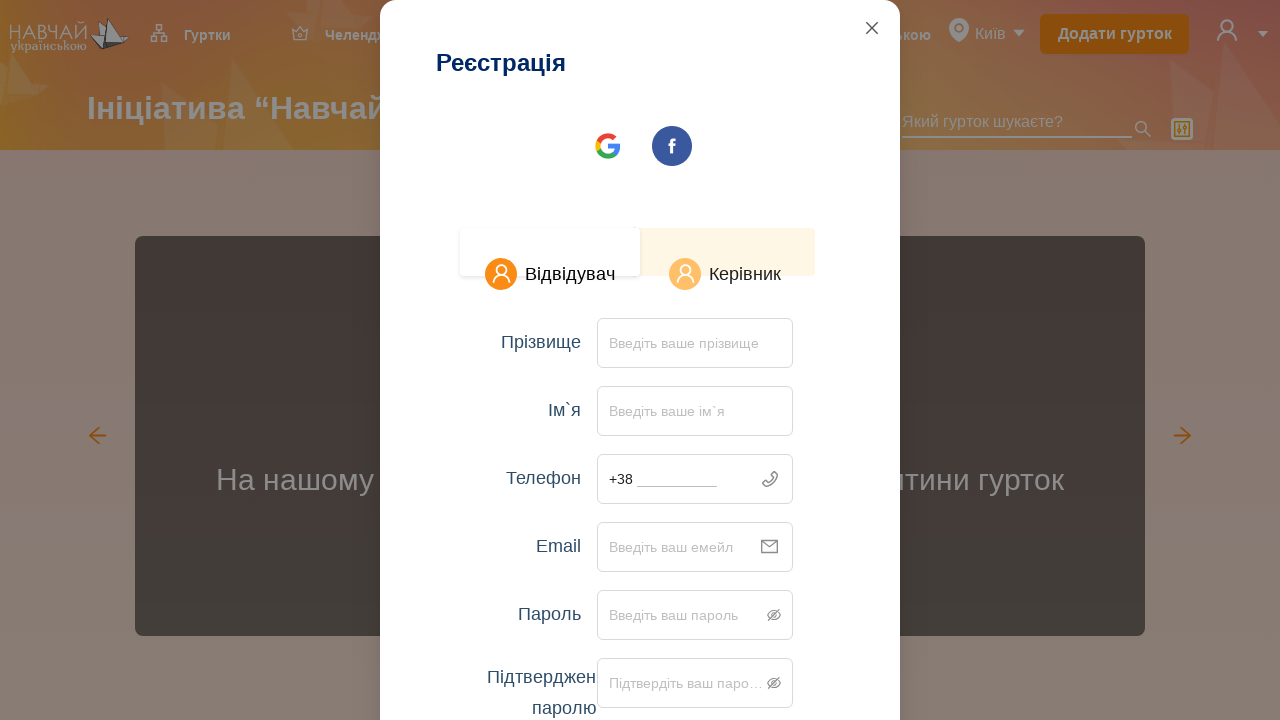

Verified lastName field placeholder
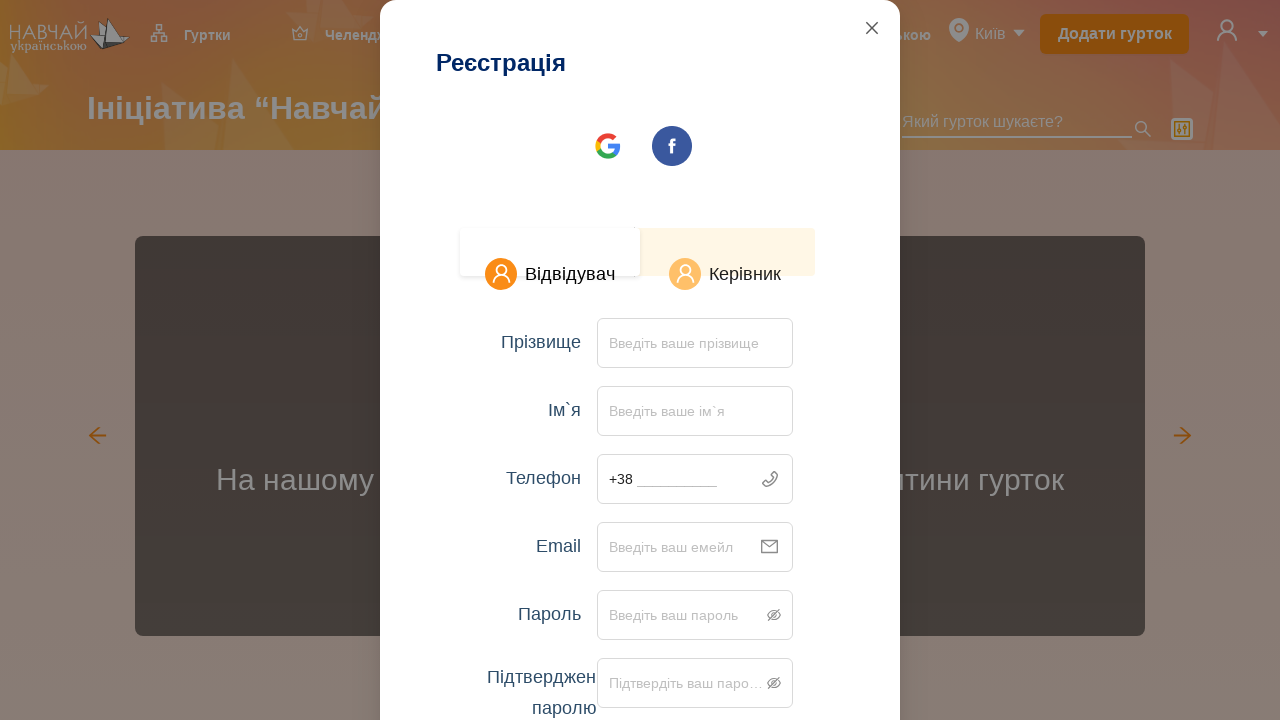

Verified firstName field placeholder
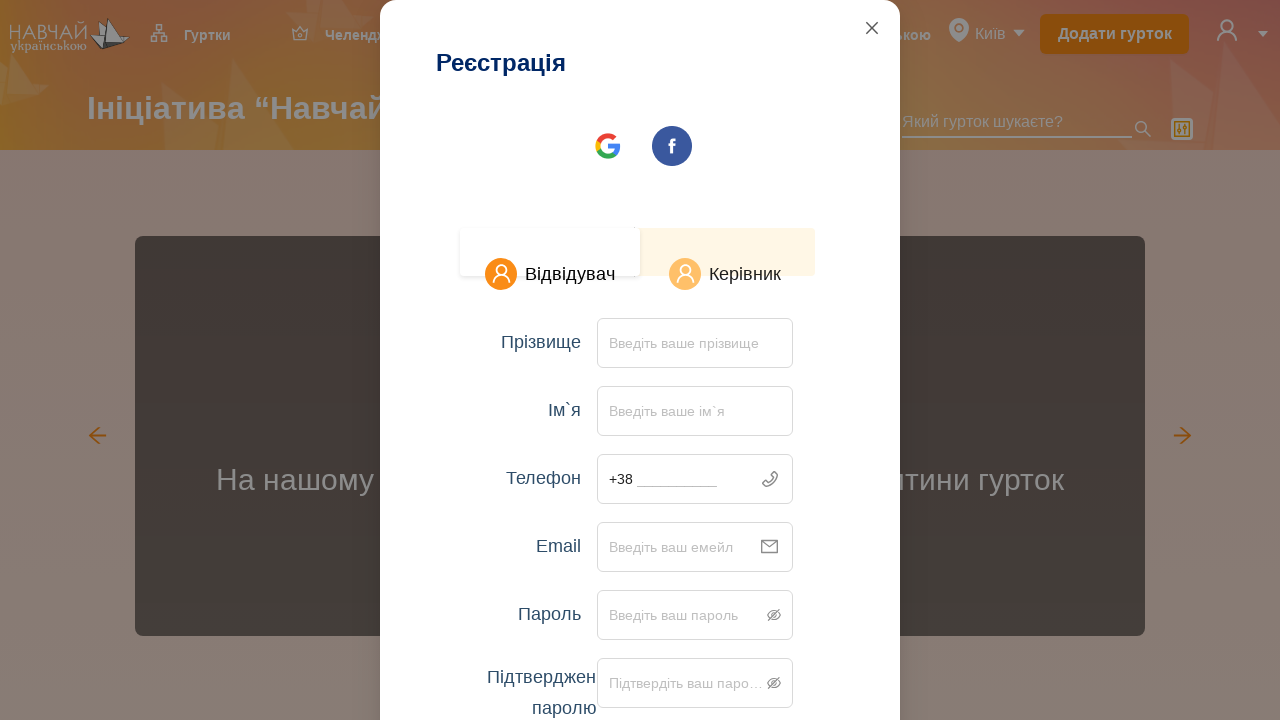

Verified phone field placeholder
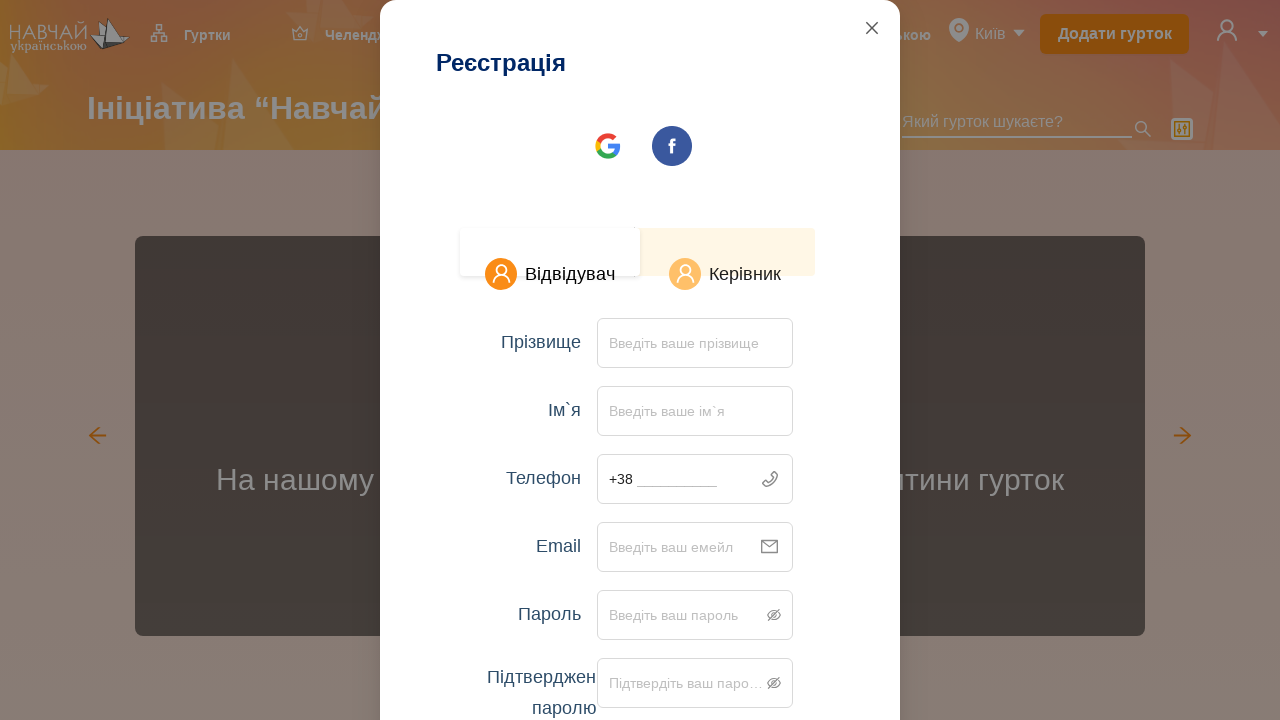

Verified email field placeholder
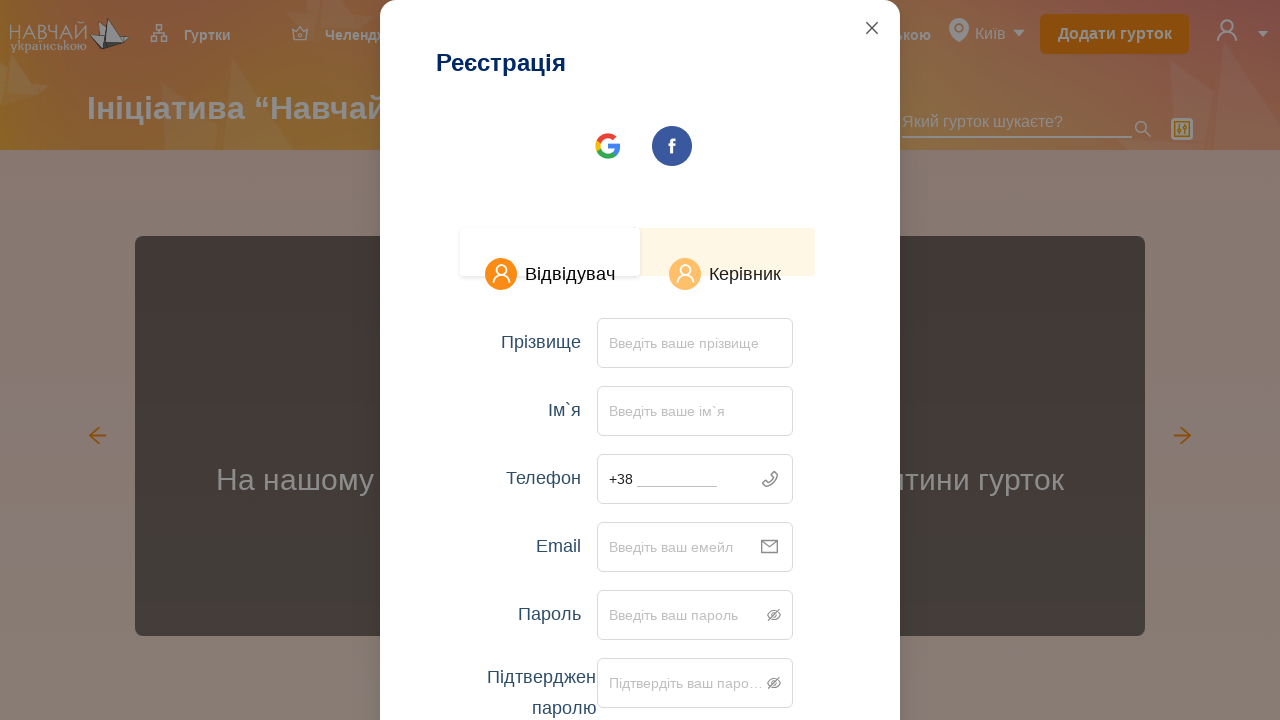

Verified password field placeholder
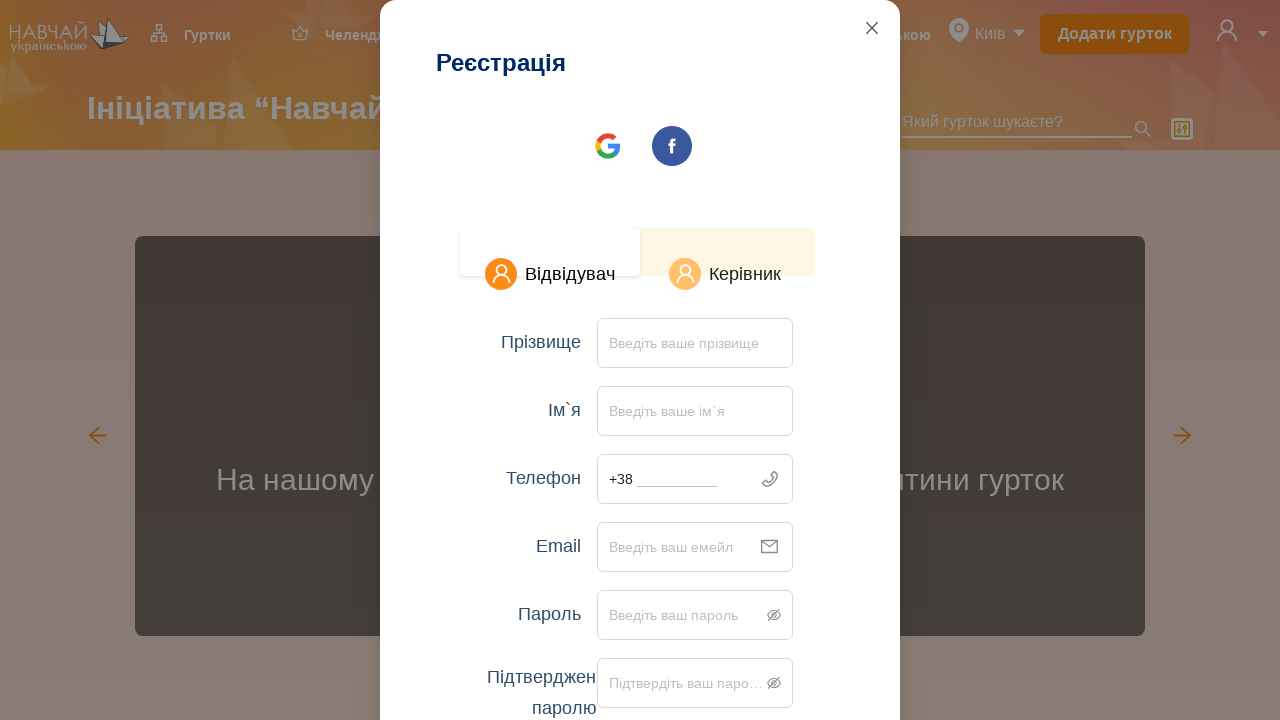

Verified password confirmation field placeholder
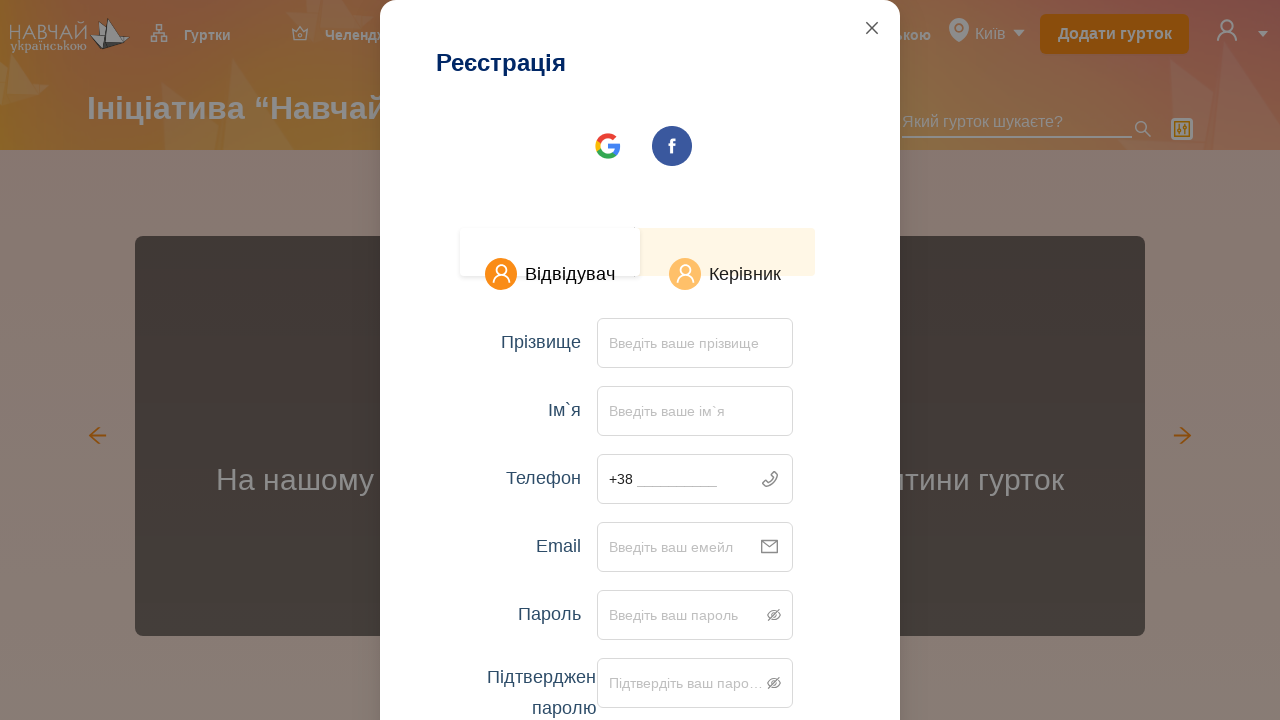

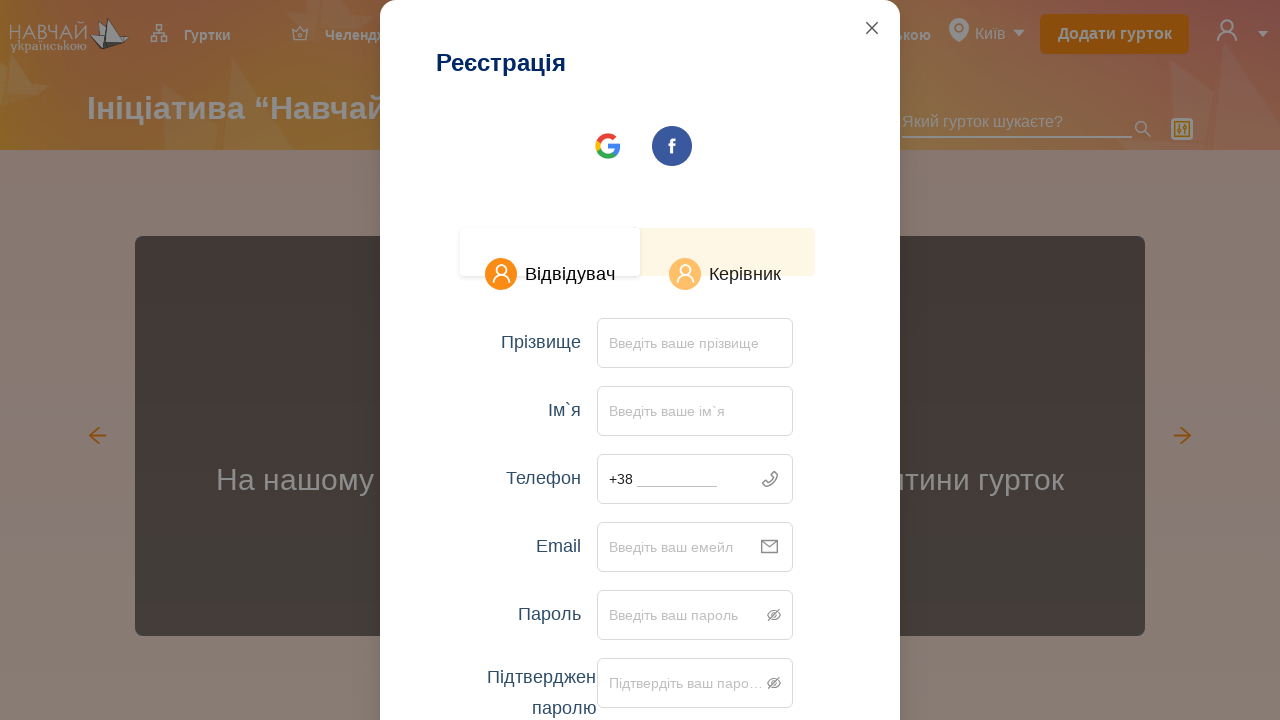